Tests form interaction by extracting a value from an element's attribute, calculating a mathematical result, filling in an answer field, selecting a checkbox and radio button, and submitting the form.

Starting URL: http://suninjuly.github.io/get_attribute.html

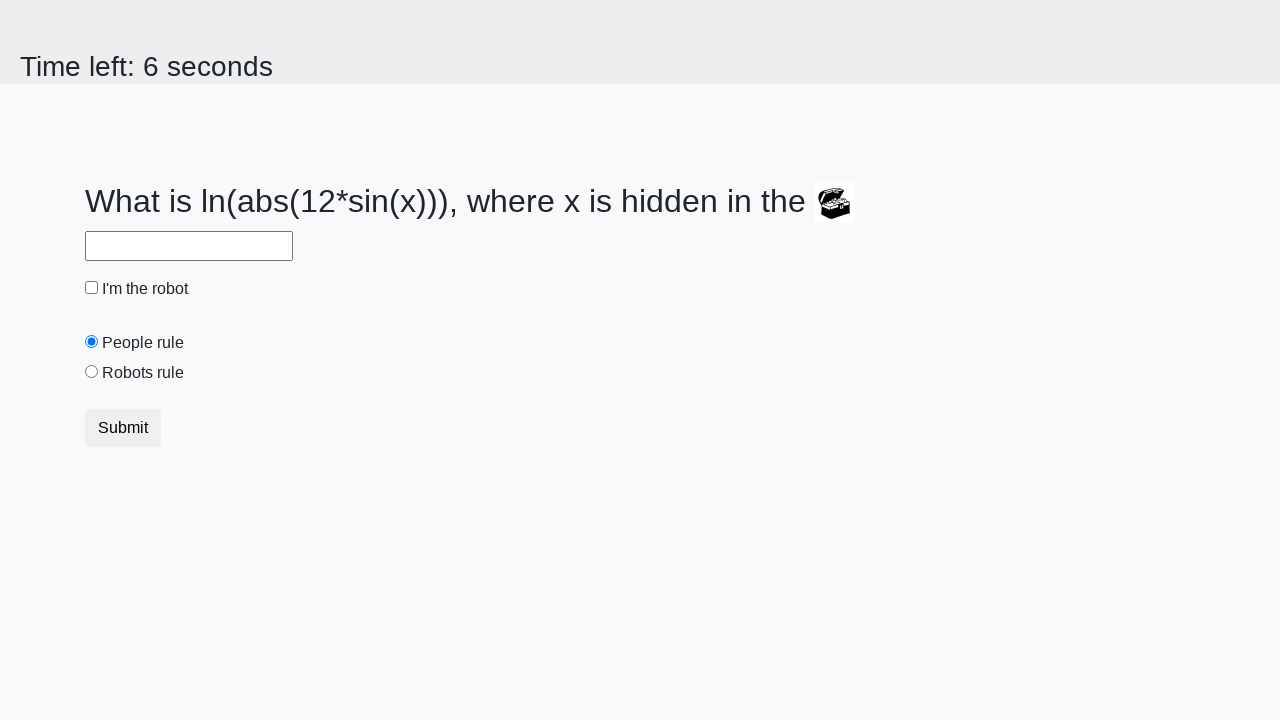

Extracted 'valuex' attribute from treasure element
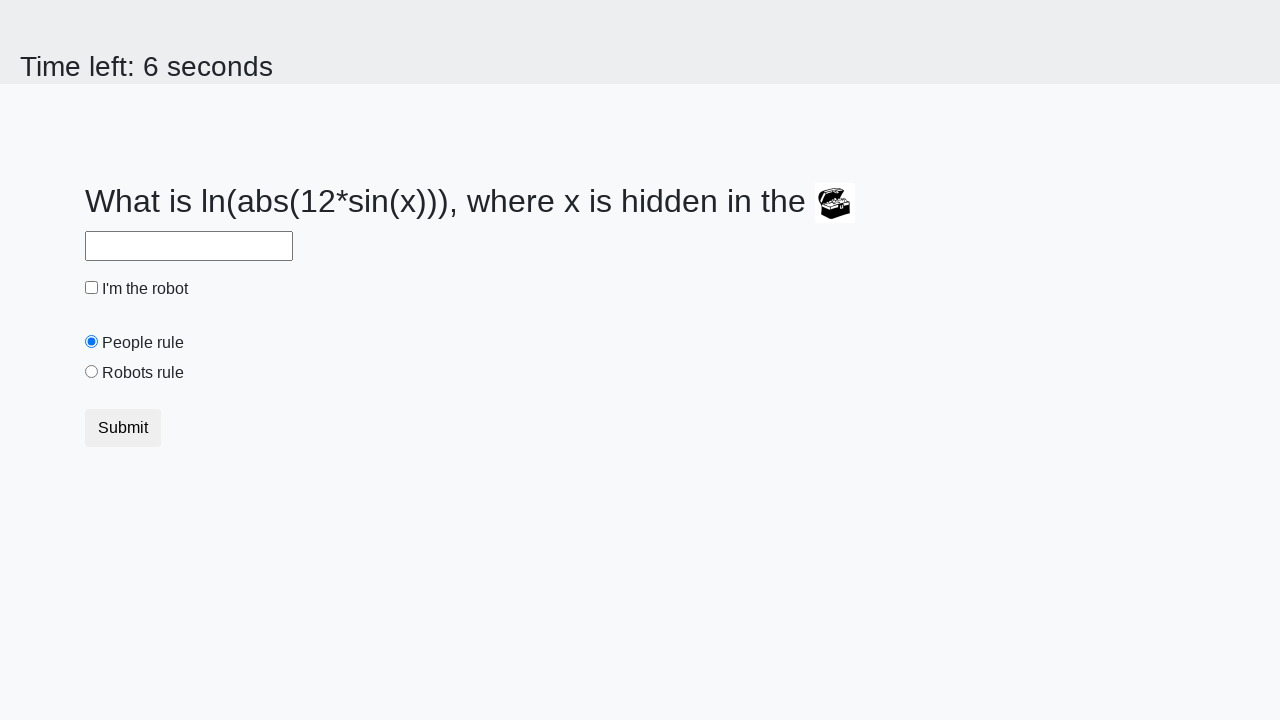

Calculated answer using formula with x=111
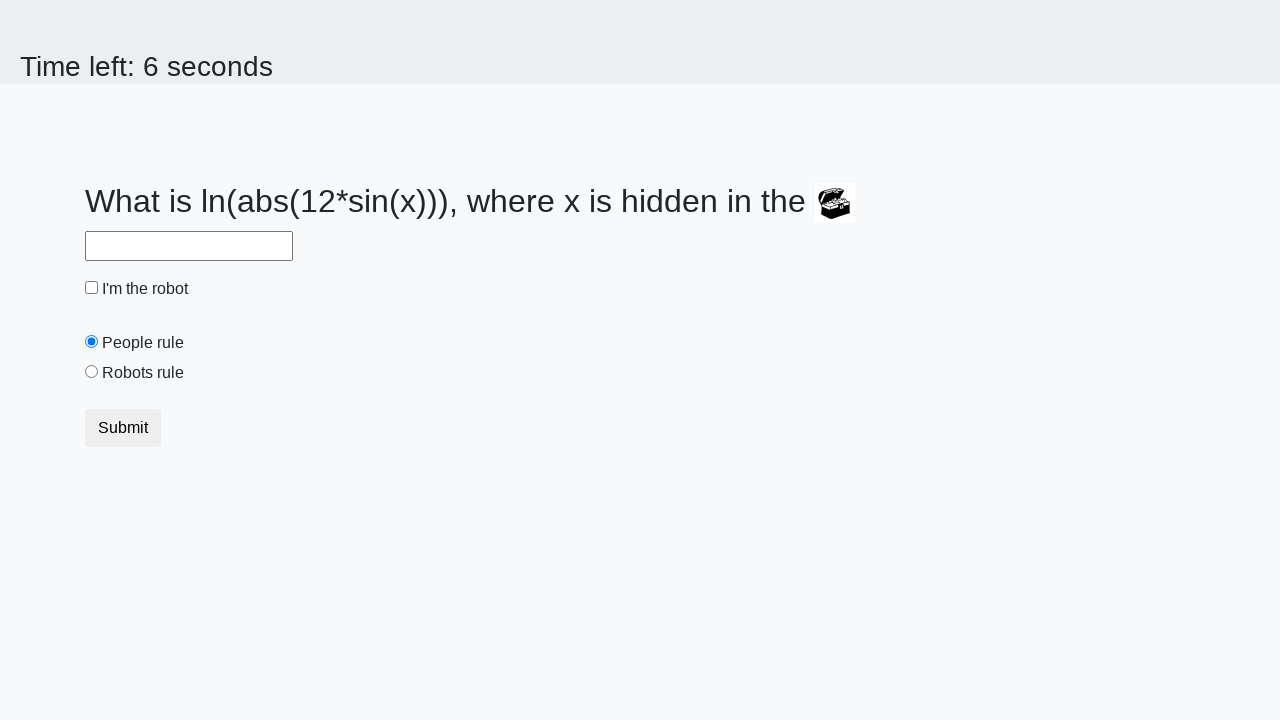

Filled answer field with calculated value on #answer
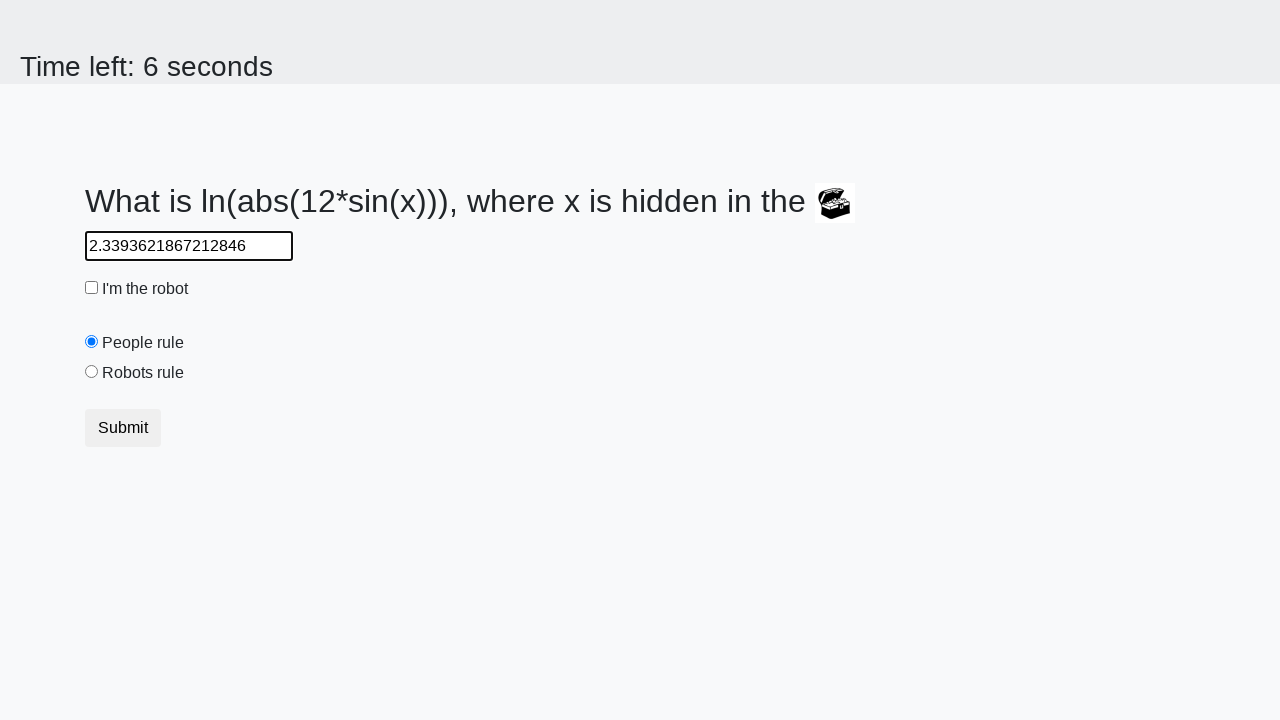

Checked the robot checkbox at (92, 288) on #robotCheckbox
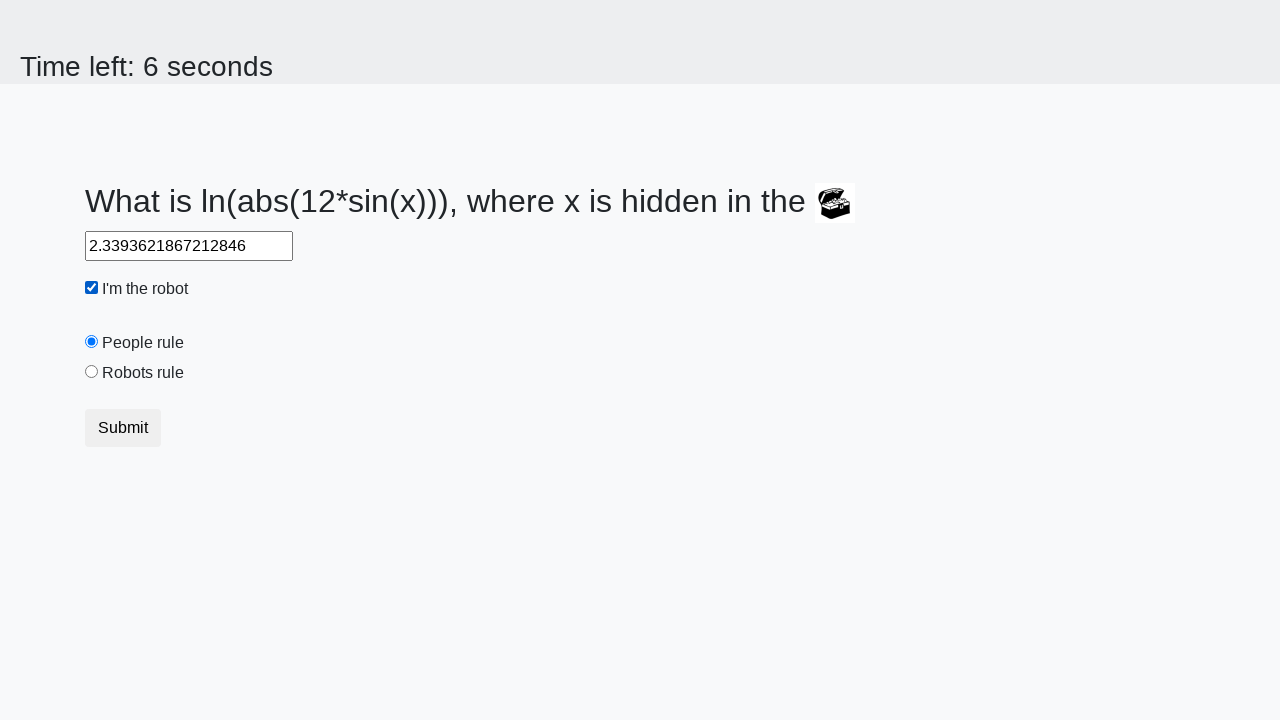

Selected the 'robots rule' radio button at (92, 372) on #robotsrule
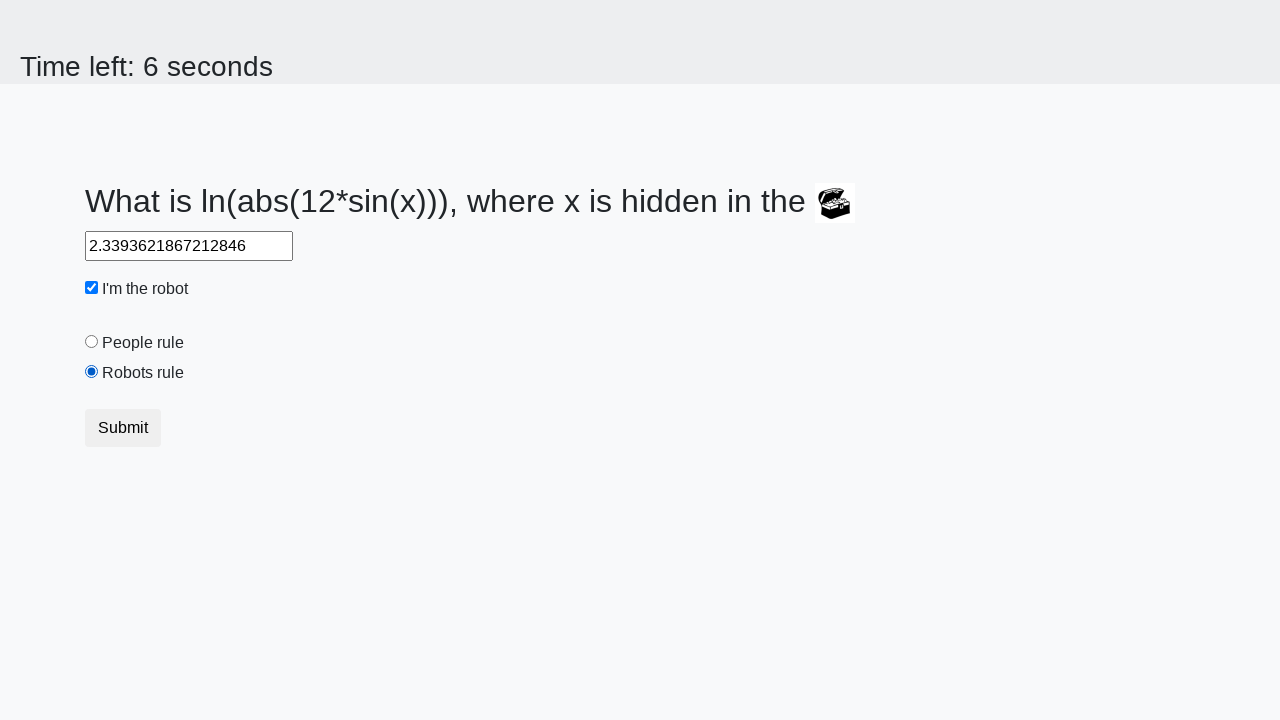

Clicked the submit button to submit the form at (123, 428) on button
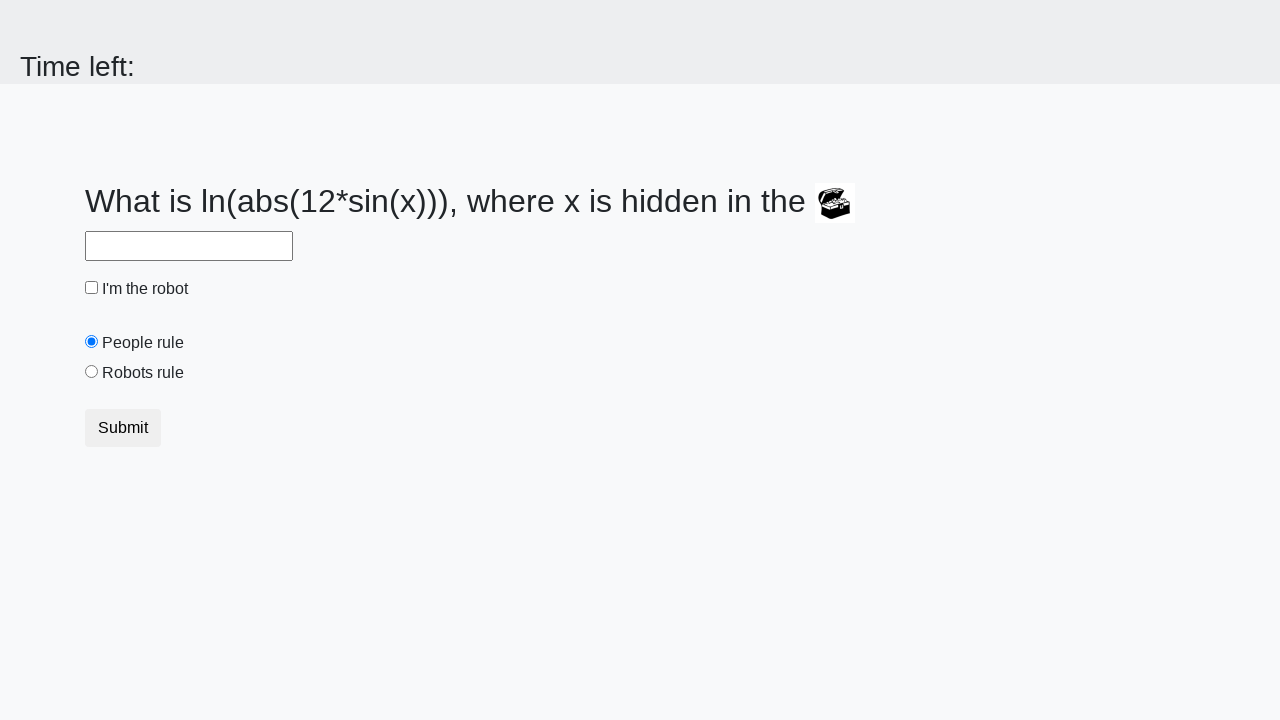

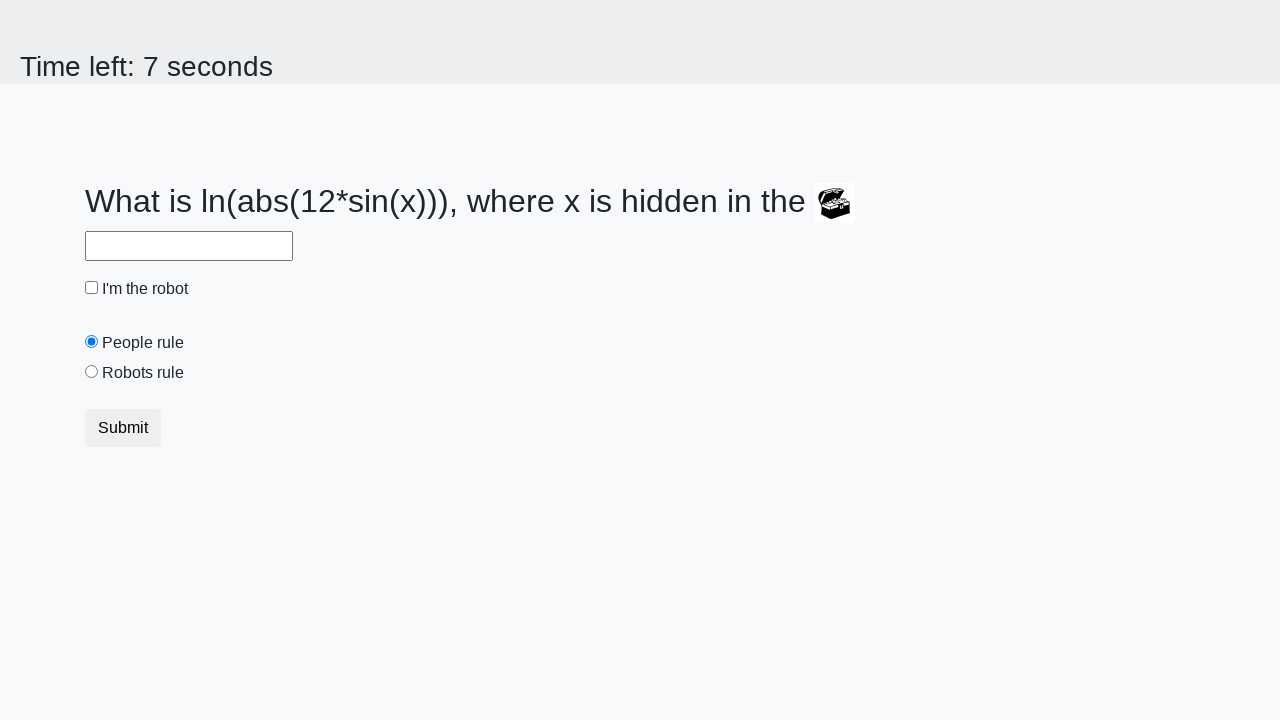